Tests the "Open Tab" functionality on Rahul Shetty Academy's automation practice page by clicking a button that opens a new browser tab.

Starting URL: https://rahulshettyacademy.com/AutomationPractice/

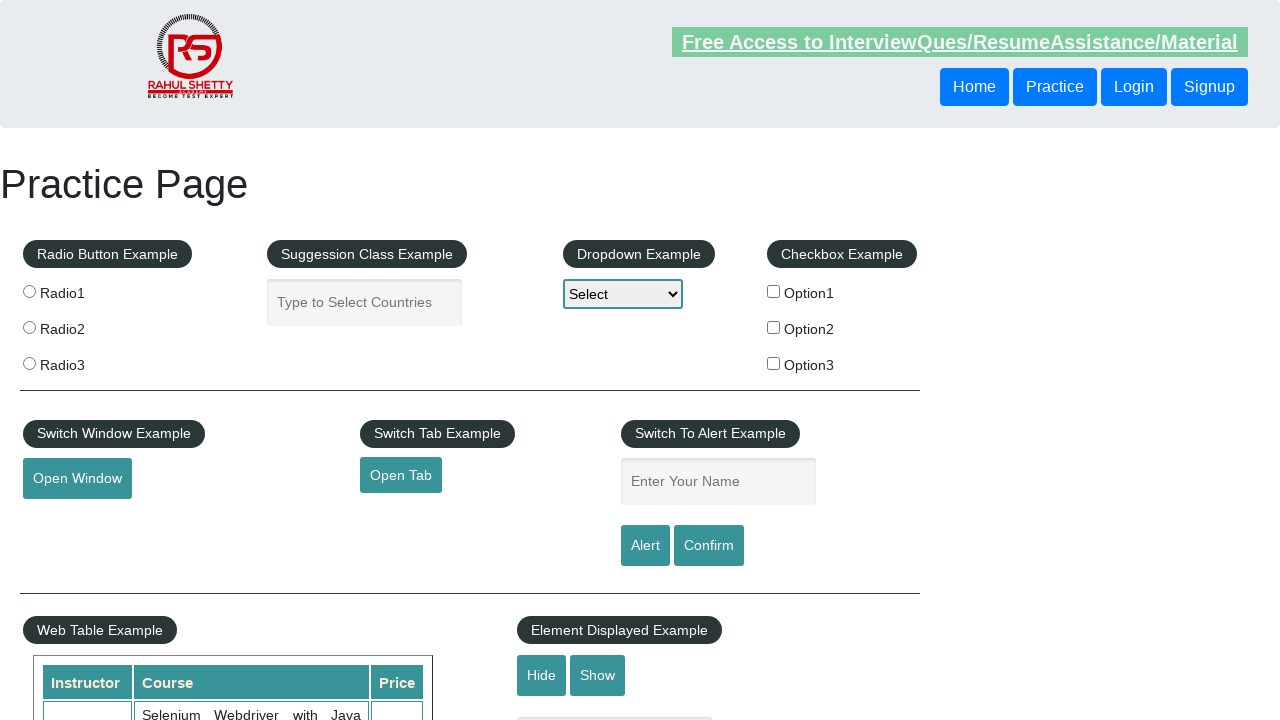

Clicked the 'Open Tab' button to open a new browser tab at (401, 475) on #opentab
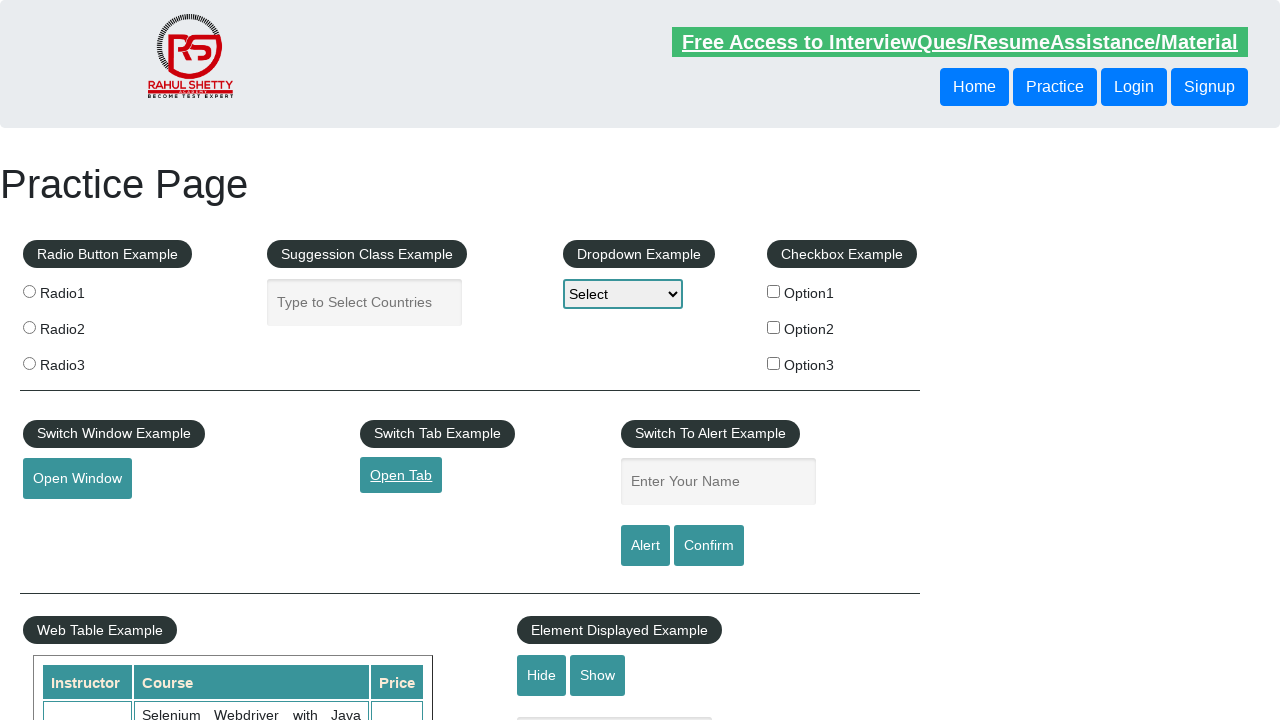

Waited 1 second for new tab action to process
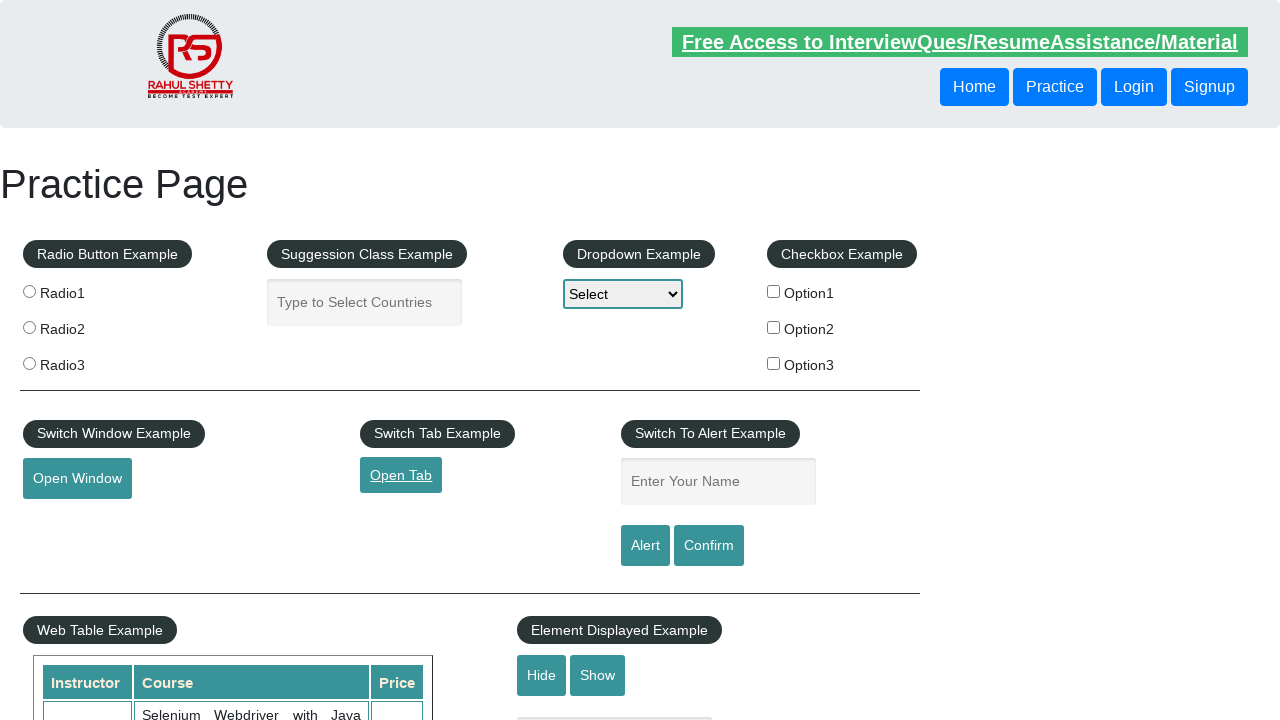

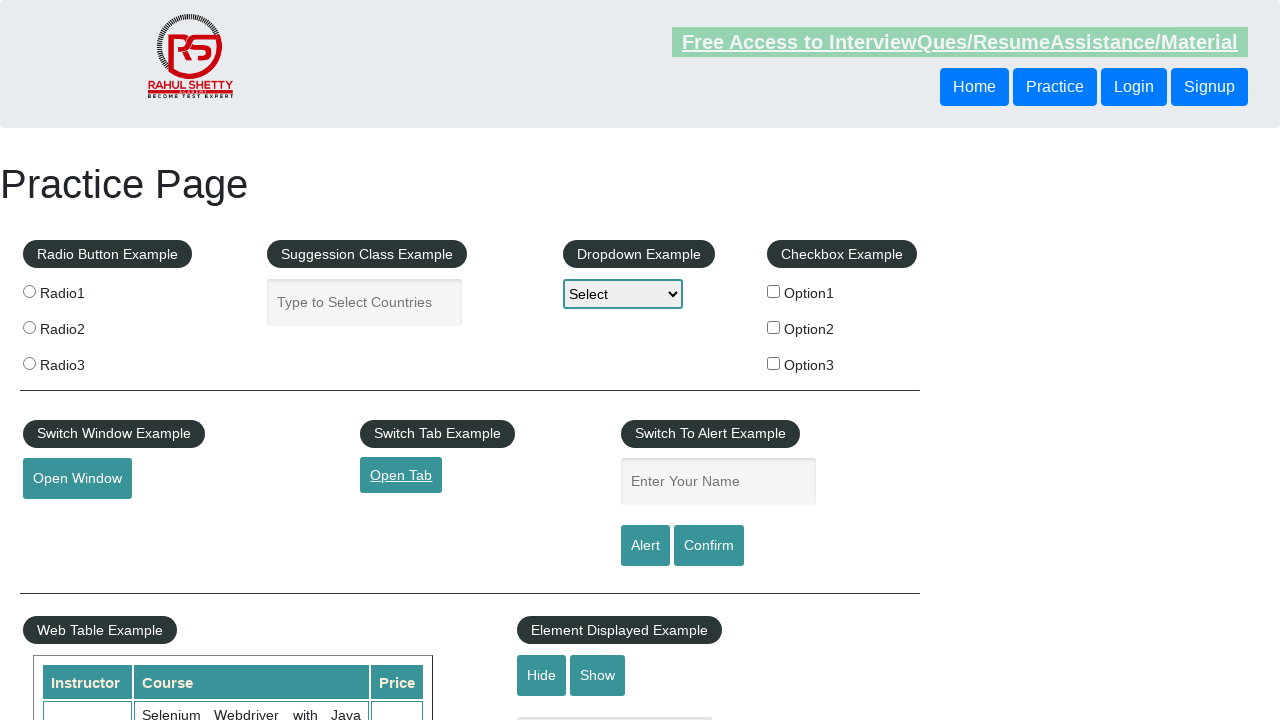